Tests pressing the TAB key on a web page using keyboard actions without targeting a specific element first, then verifying the result text displays the correct key pressed.

Starting URL: http://the-internet.herokuapp.com/key_presses

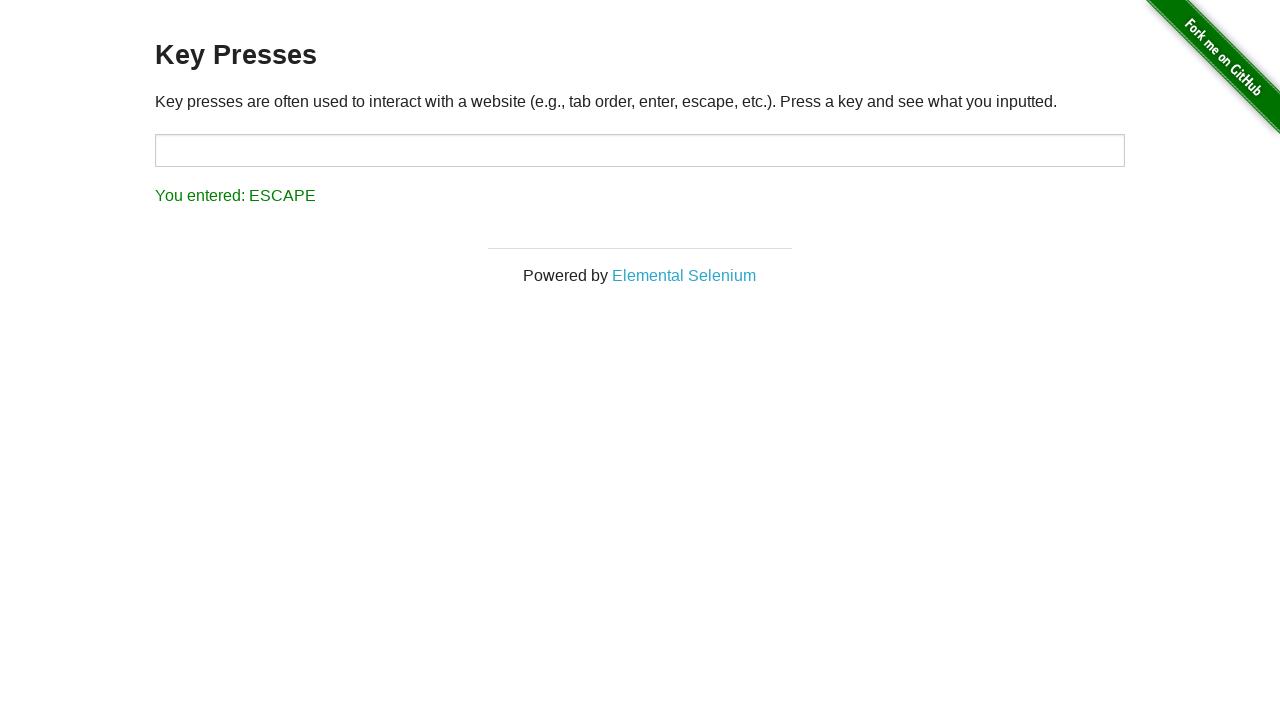

Pressed TAB key on the page
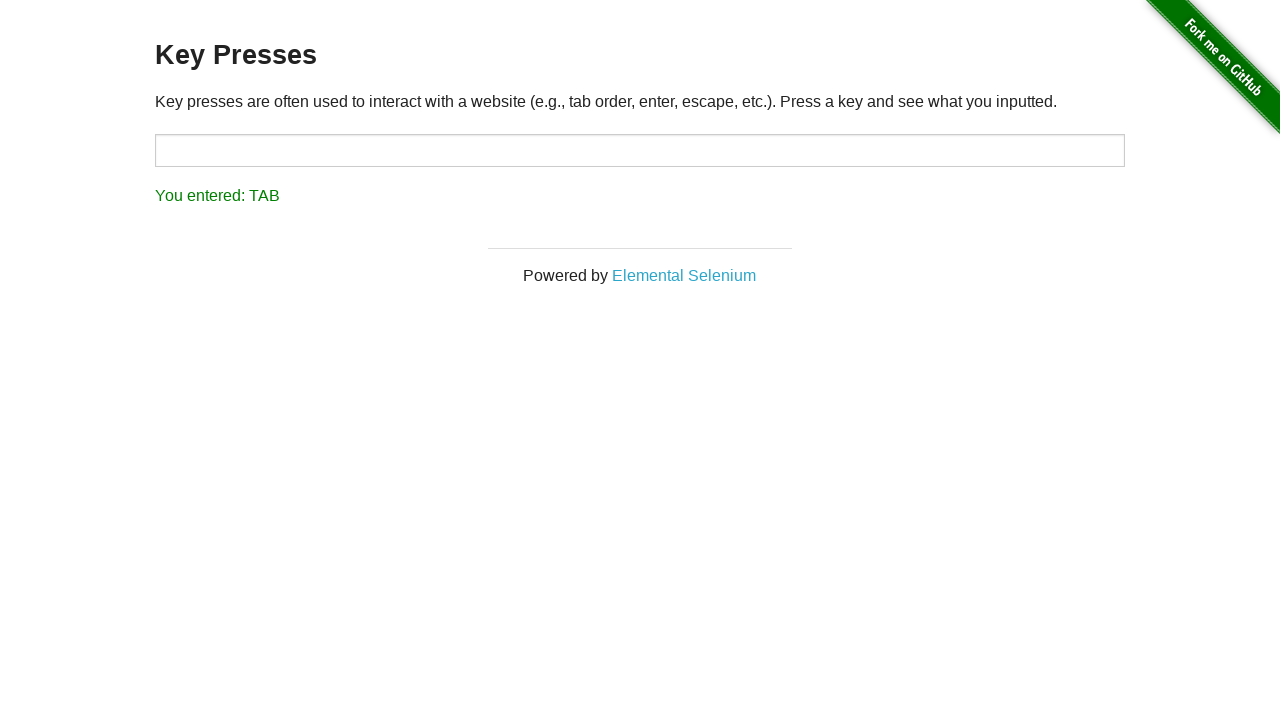

Result element loaded
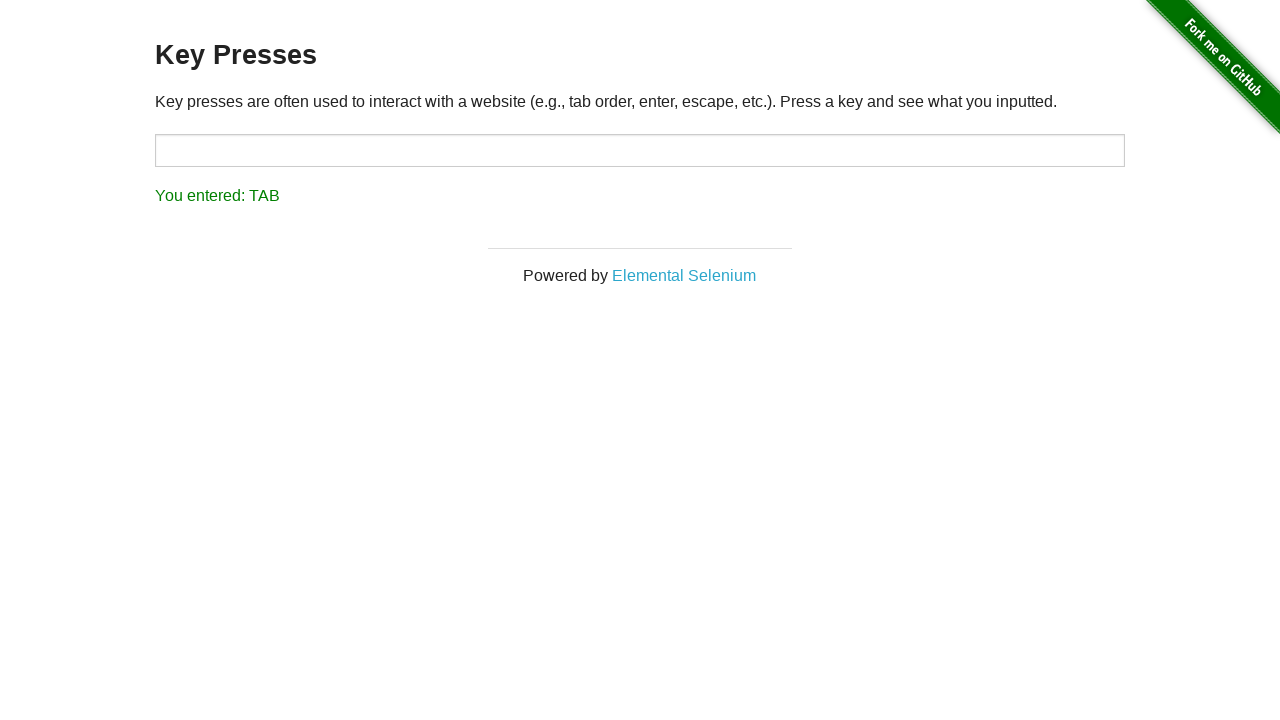

Retrieved result text content
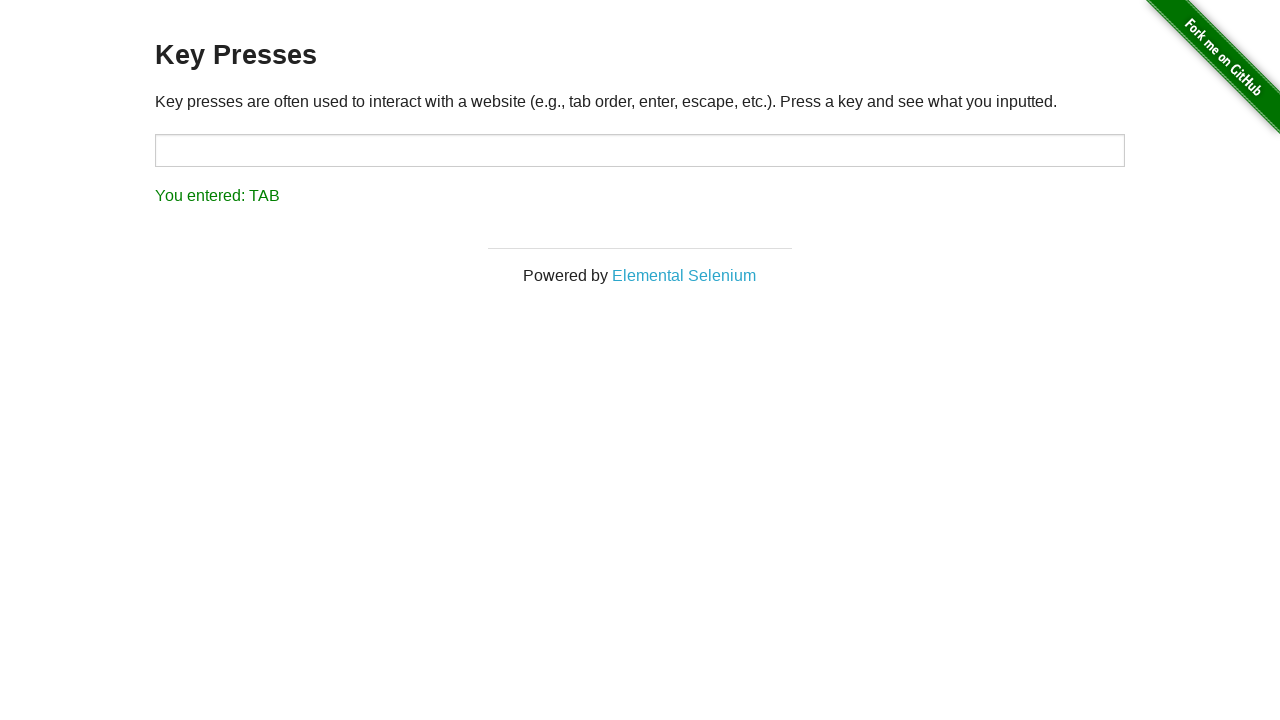

Verified result text displays 'You entered: TAB'
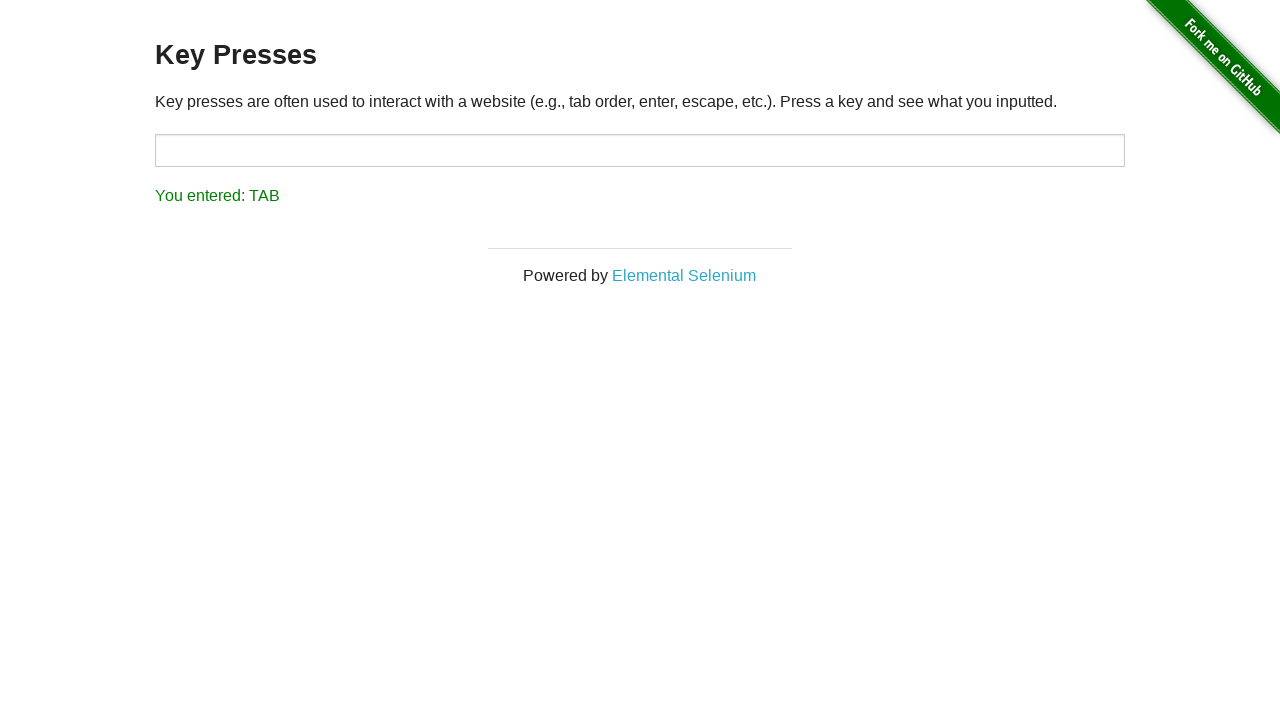

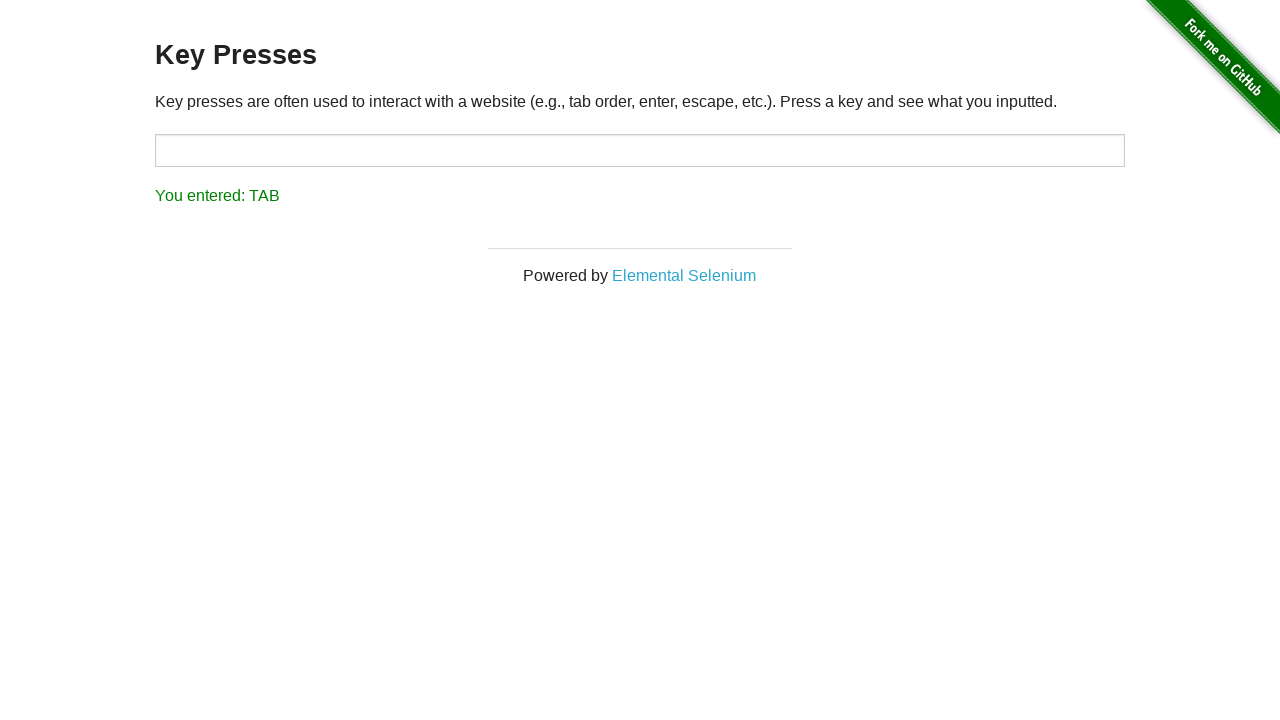